Tests file upload functionality by selecting a file, clicking upload, and verifying the "File Uploaded!" success message is displayed.

Starting URL: https://the-internet.herokuapp.com/upload

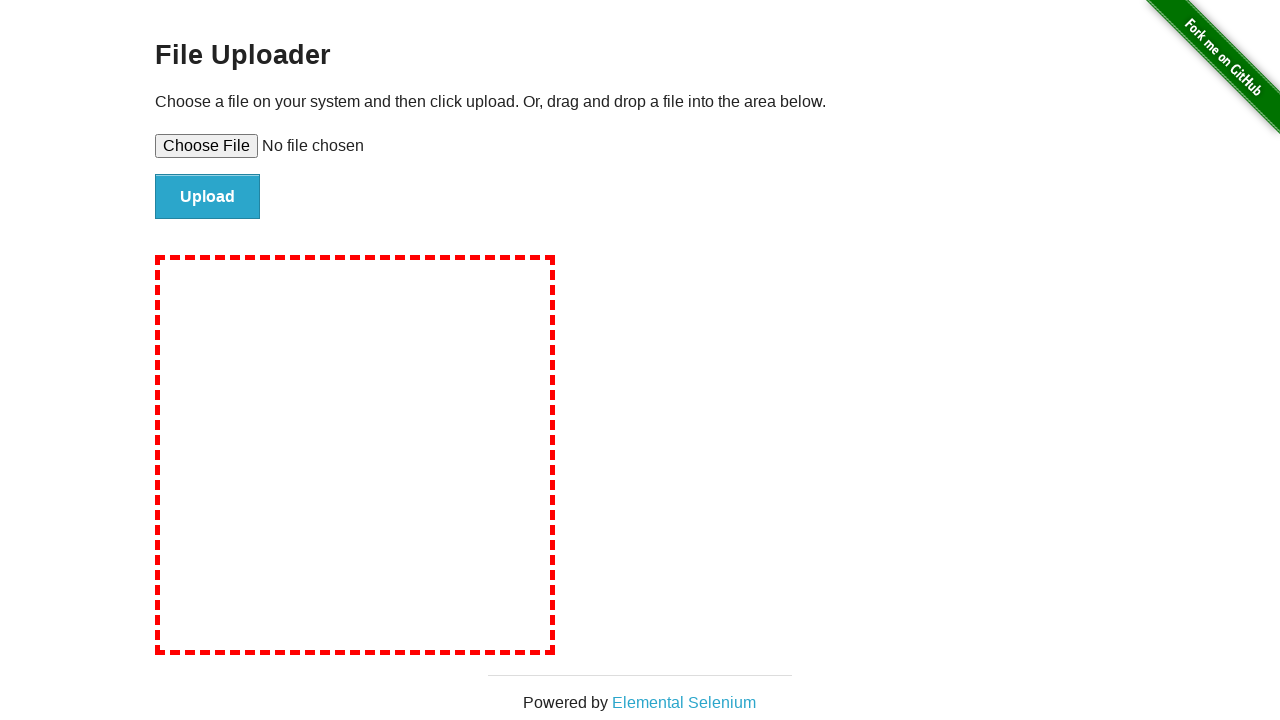

Created temporary test file for upload
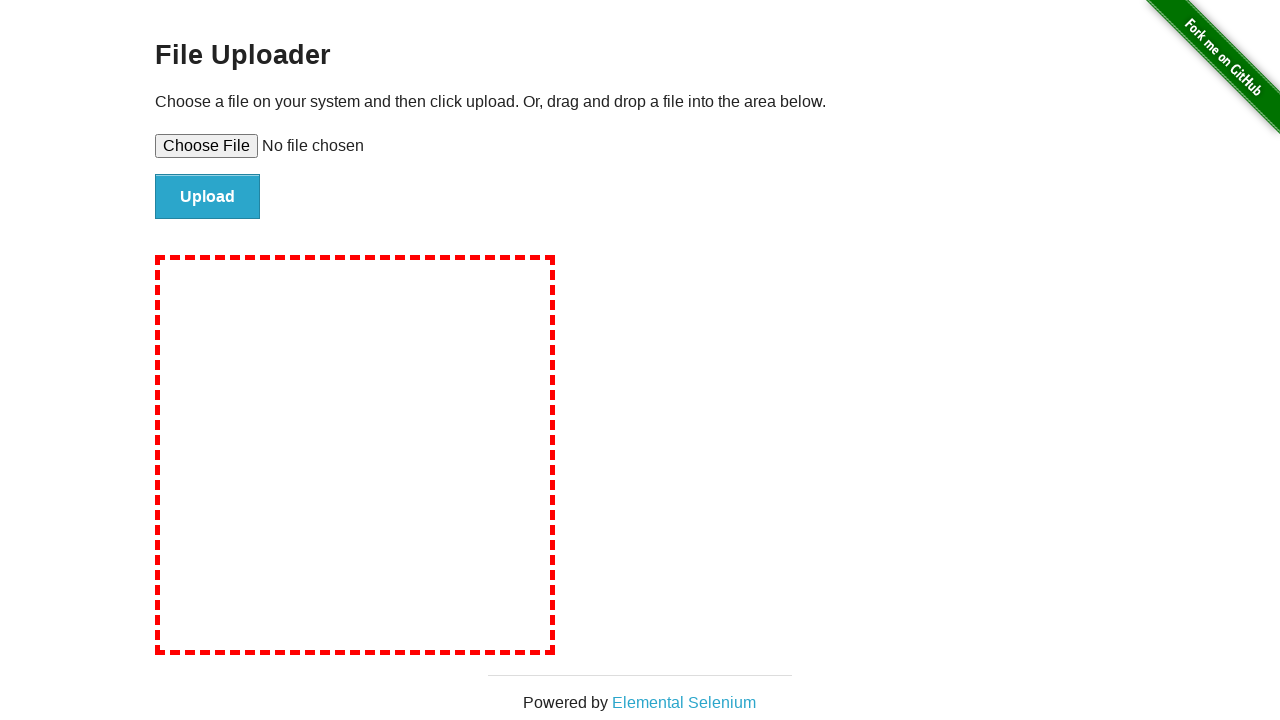

Selected file for upload using file input
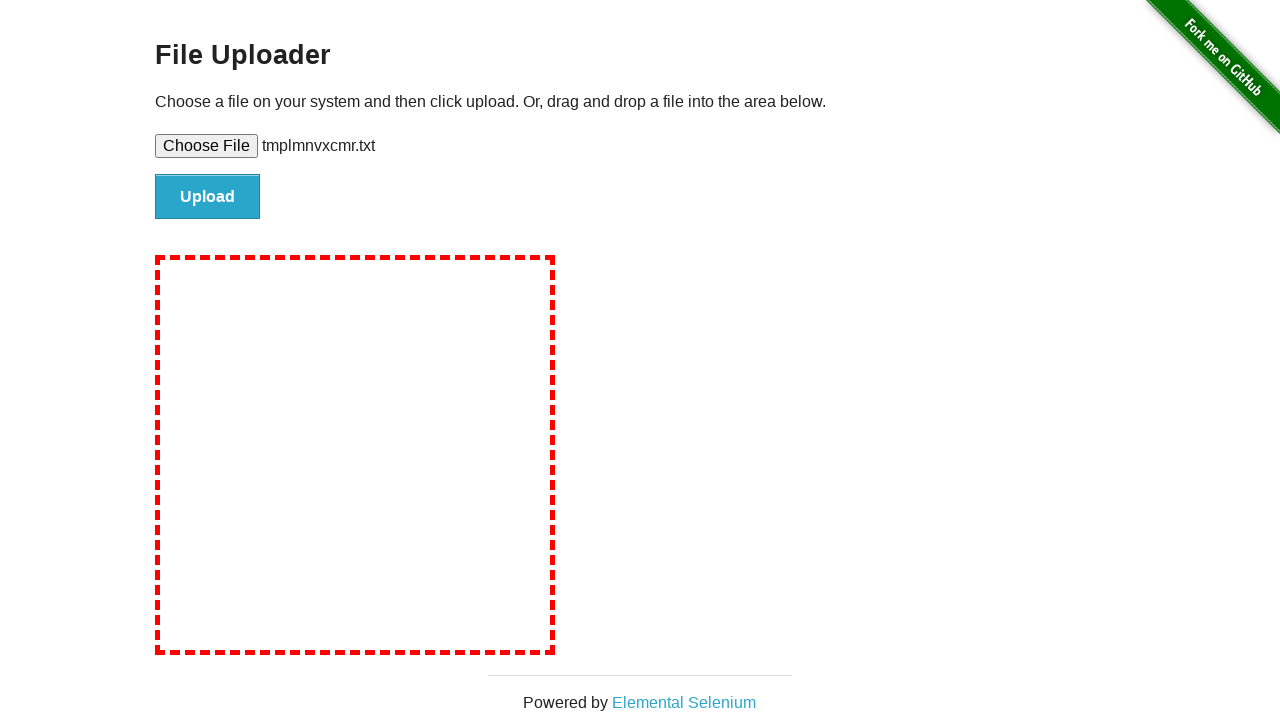

Clicked upload button at (208, 197) on #file-submit
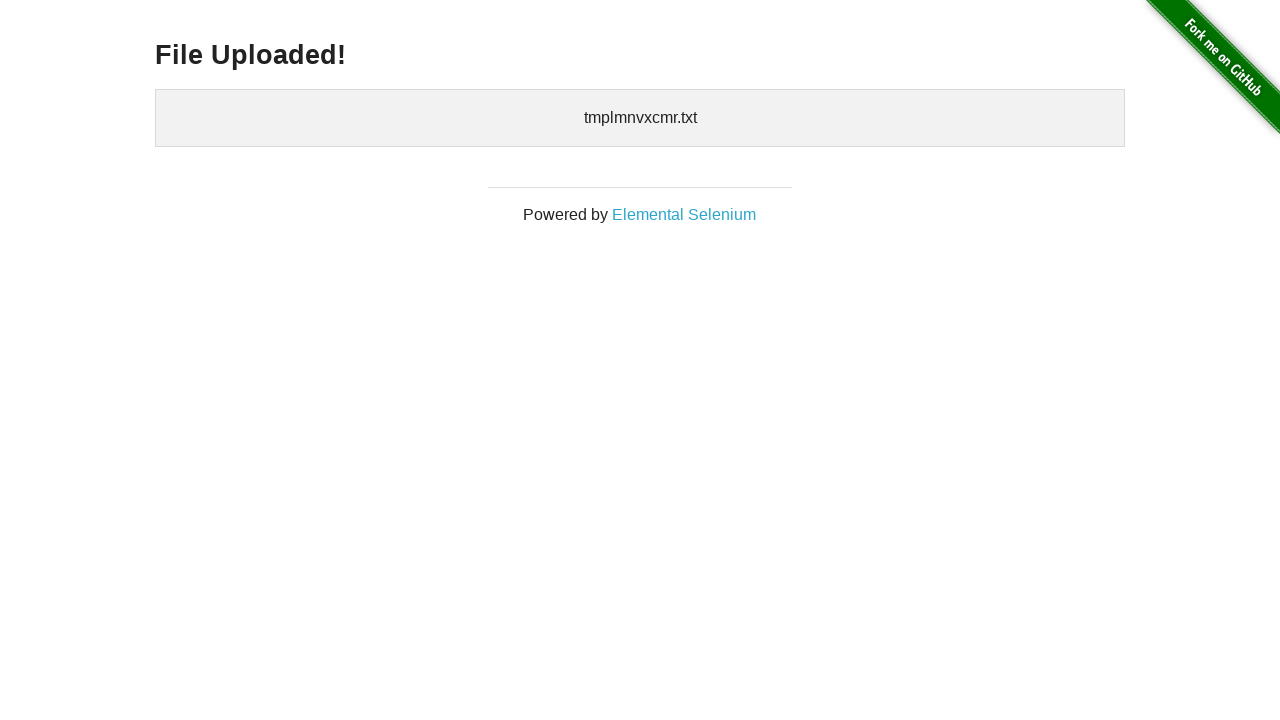

Verified 'File Uploaded!' success message is displayed
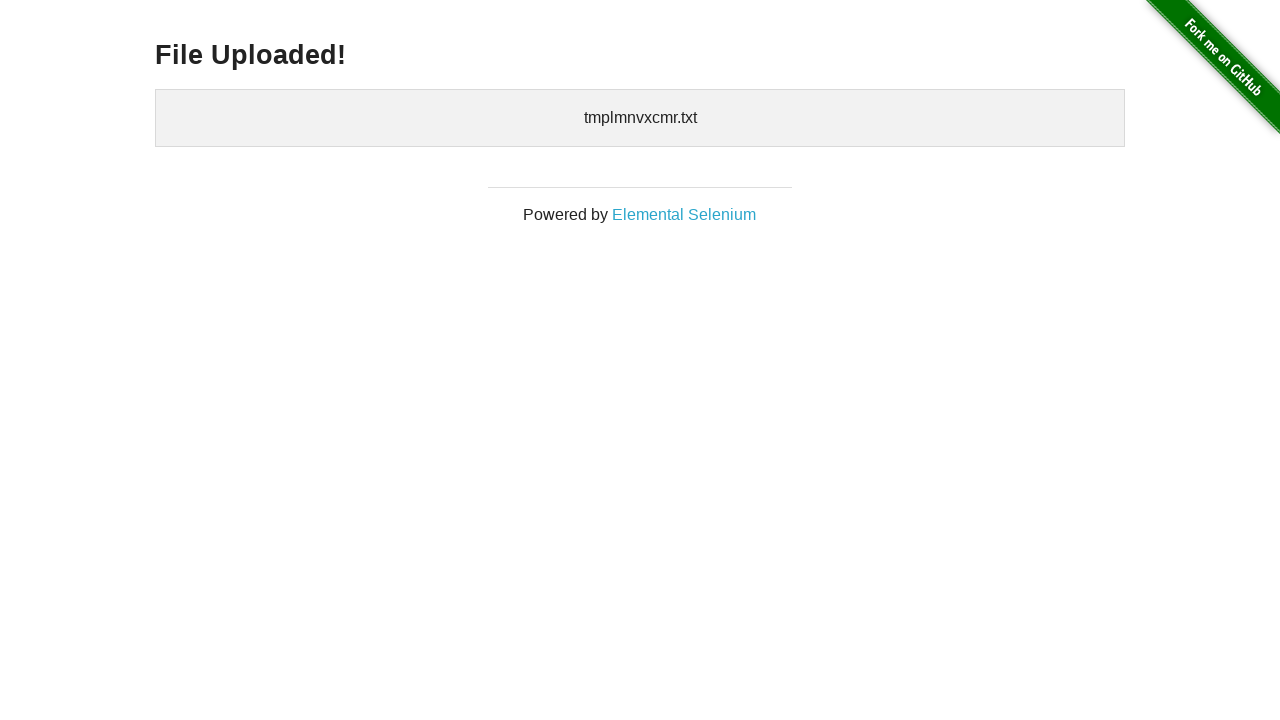

Cleaned up temporary test file
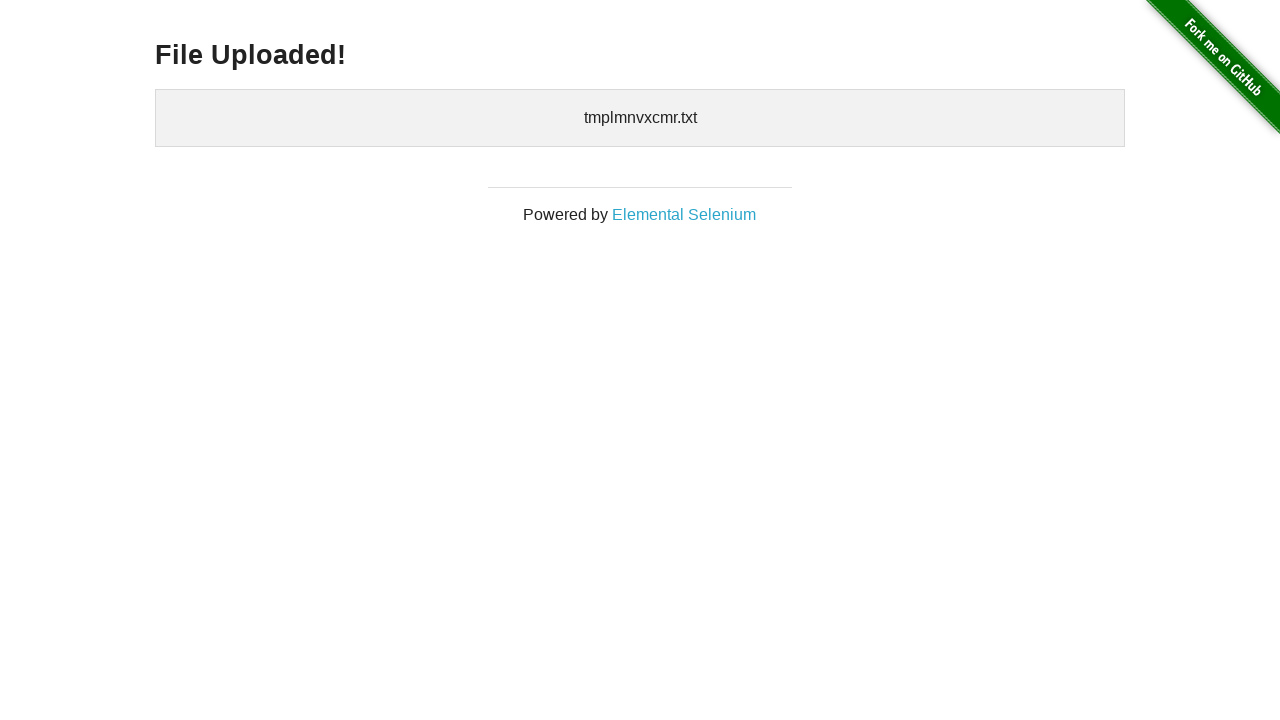

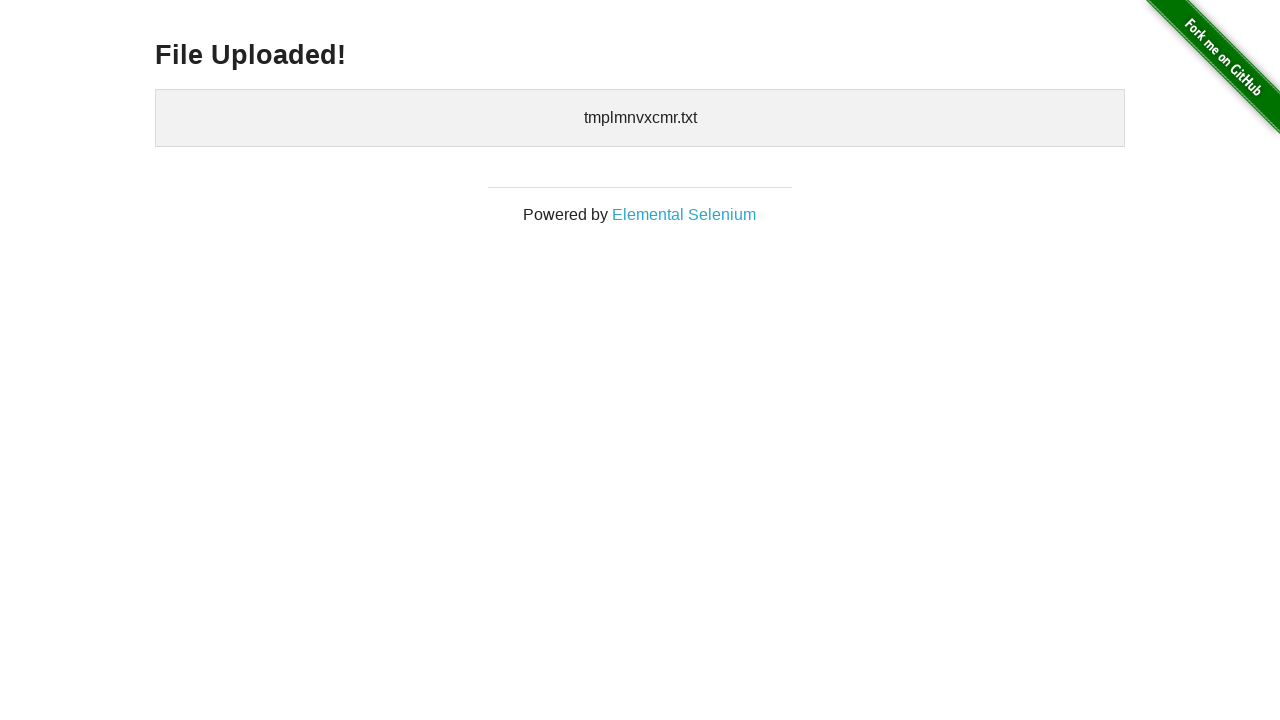